Tests mouse interaction actions including right-click context menu and double-click on a specific element

Starting URL: https://testeroprogramowania.github.io/selenium/doubleclick.html

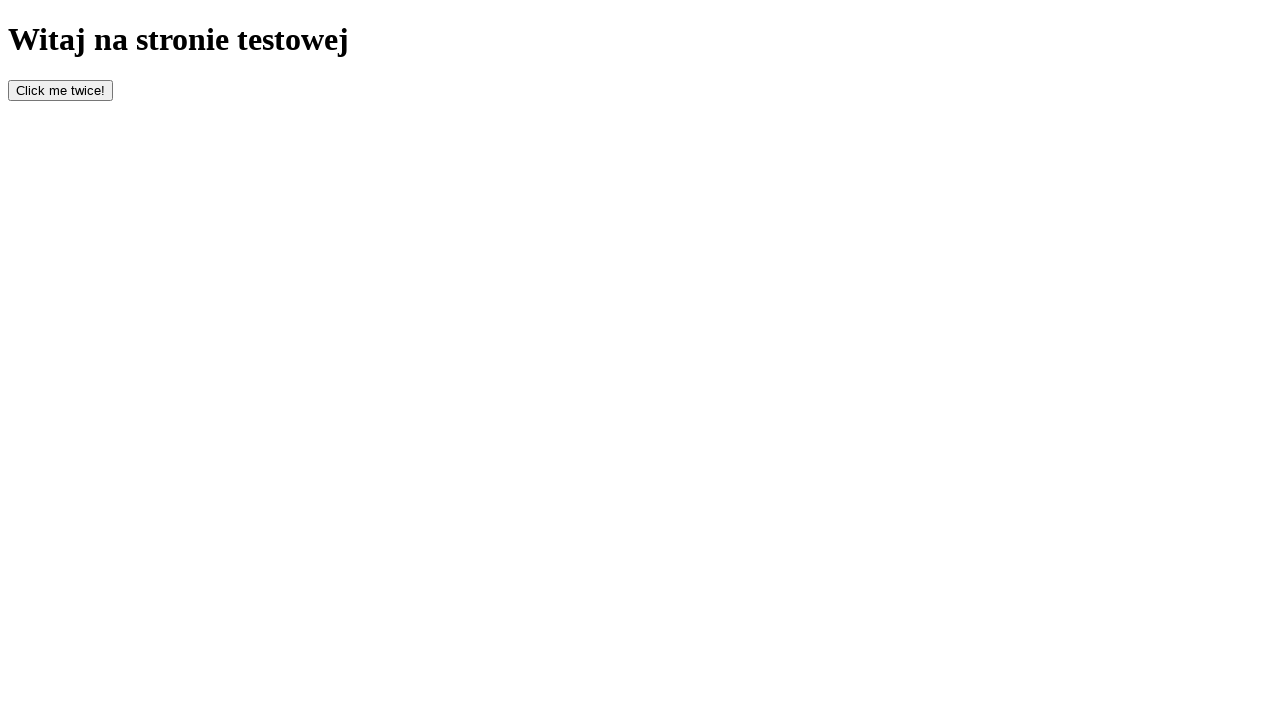

Performed right-click context menu on page body at (640, 61) on body
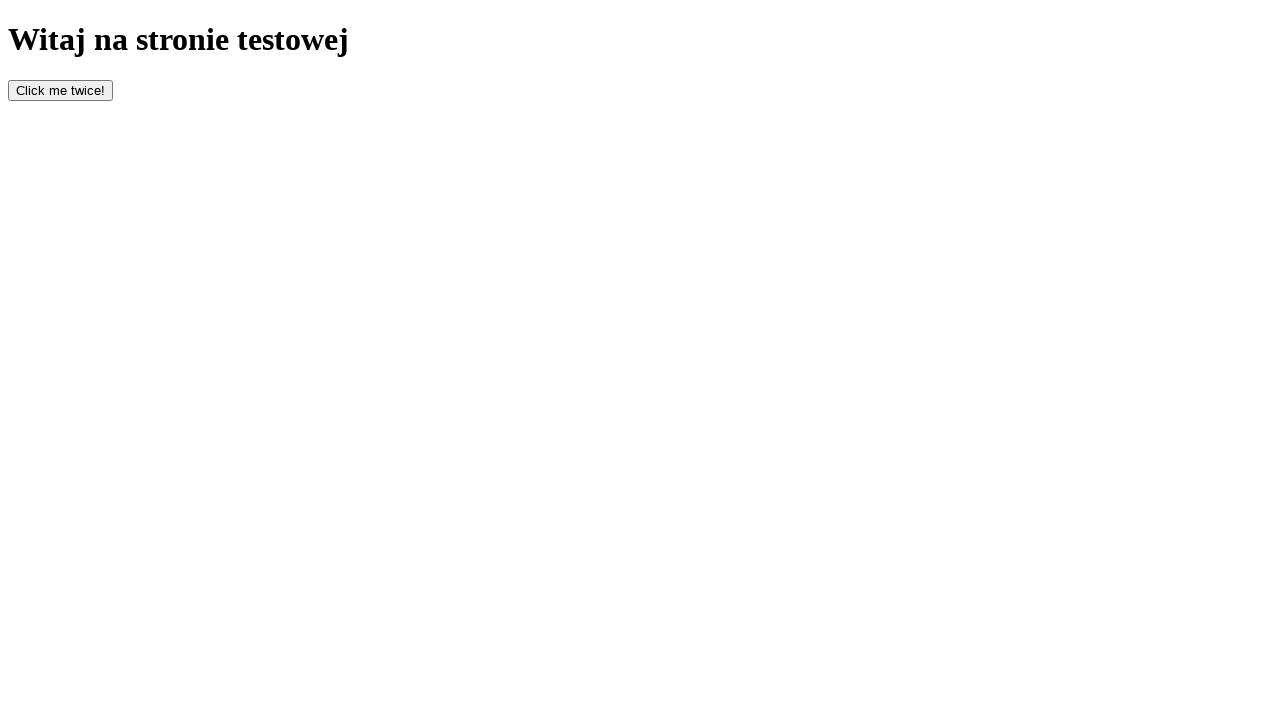

Double-clicked element with id='bottom' at (60, 90) on #bottom
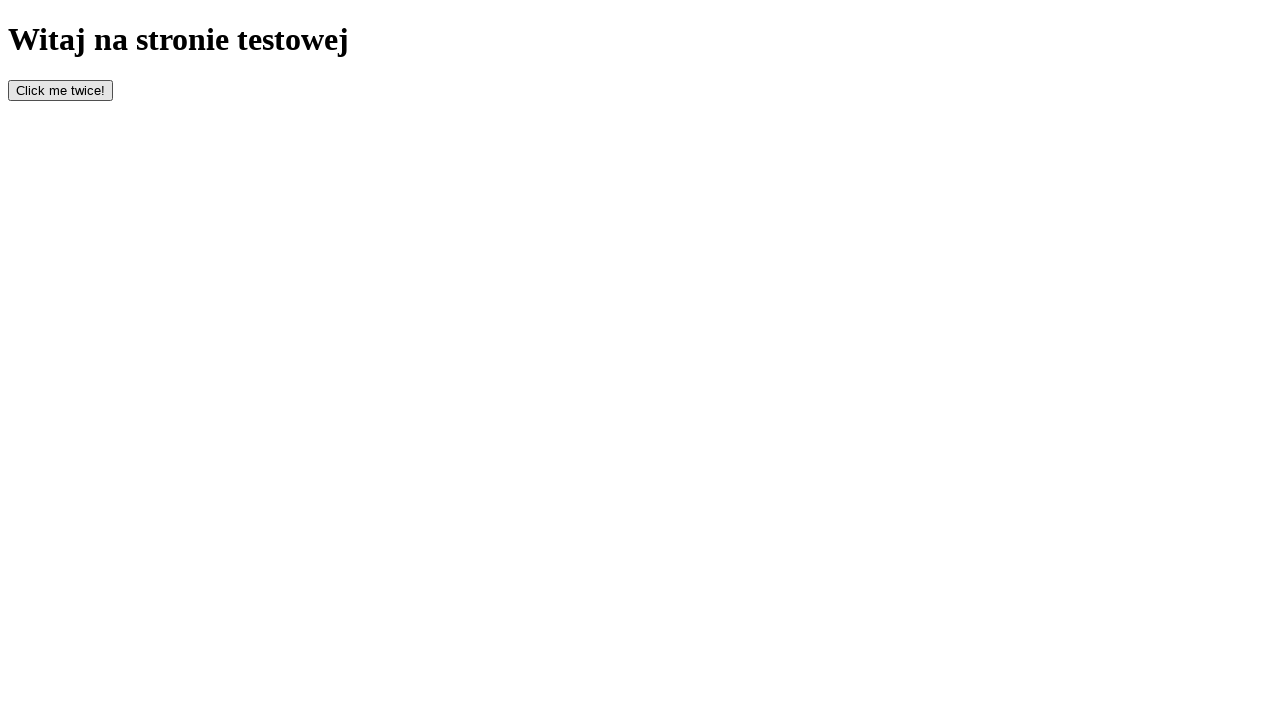

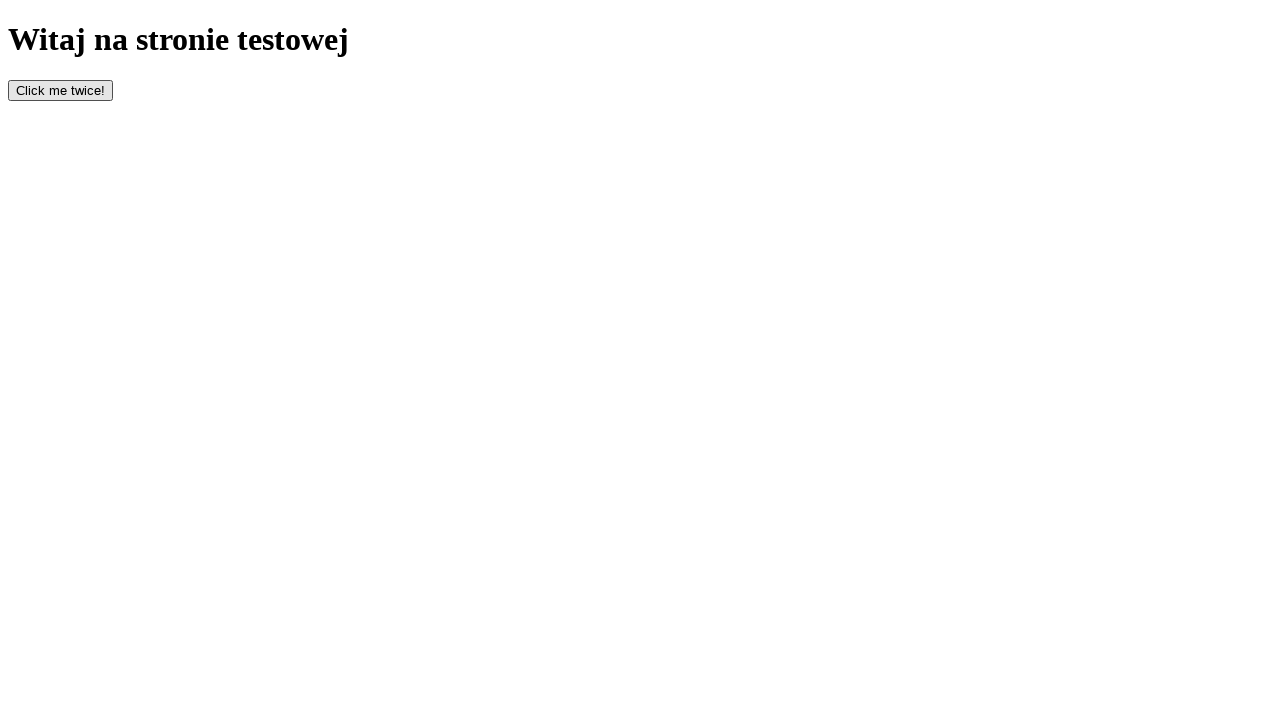